Navigates to Flipkart homepage and verifies the page title matches the expected welcome page title

Starting URL: https://www.flipkart.com/

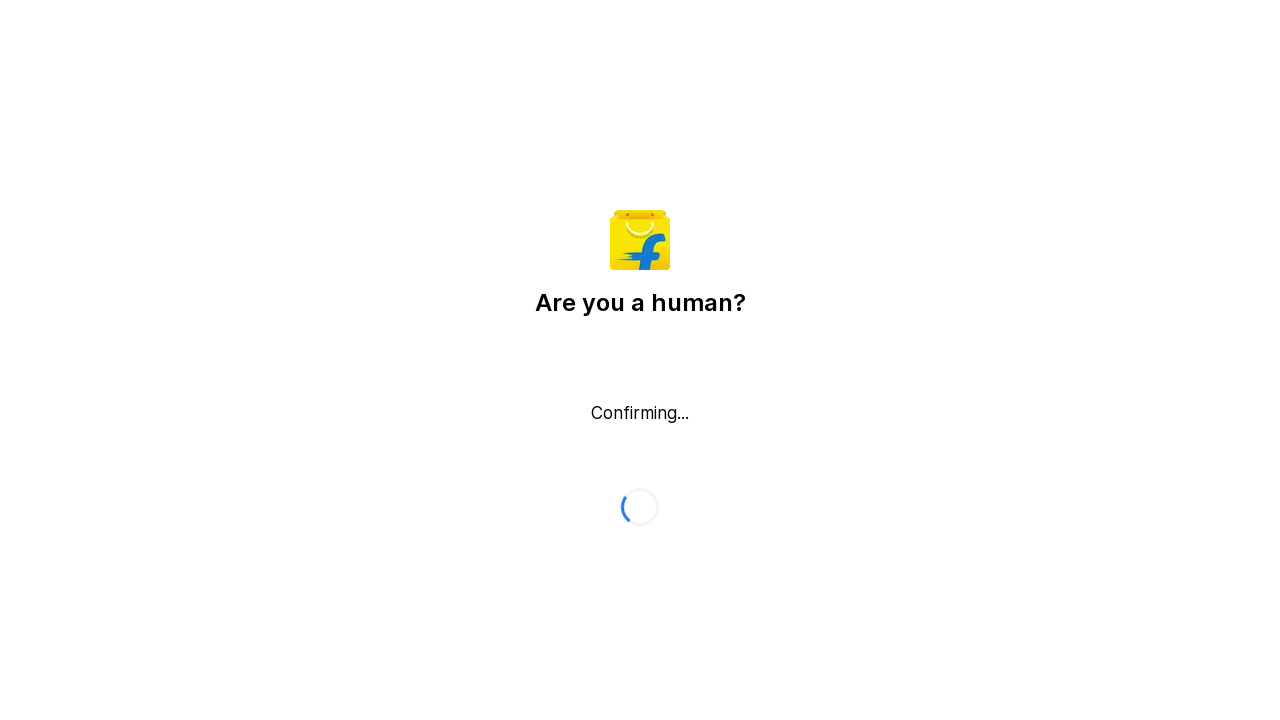

Waited for page to load with domcontentloaded state
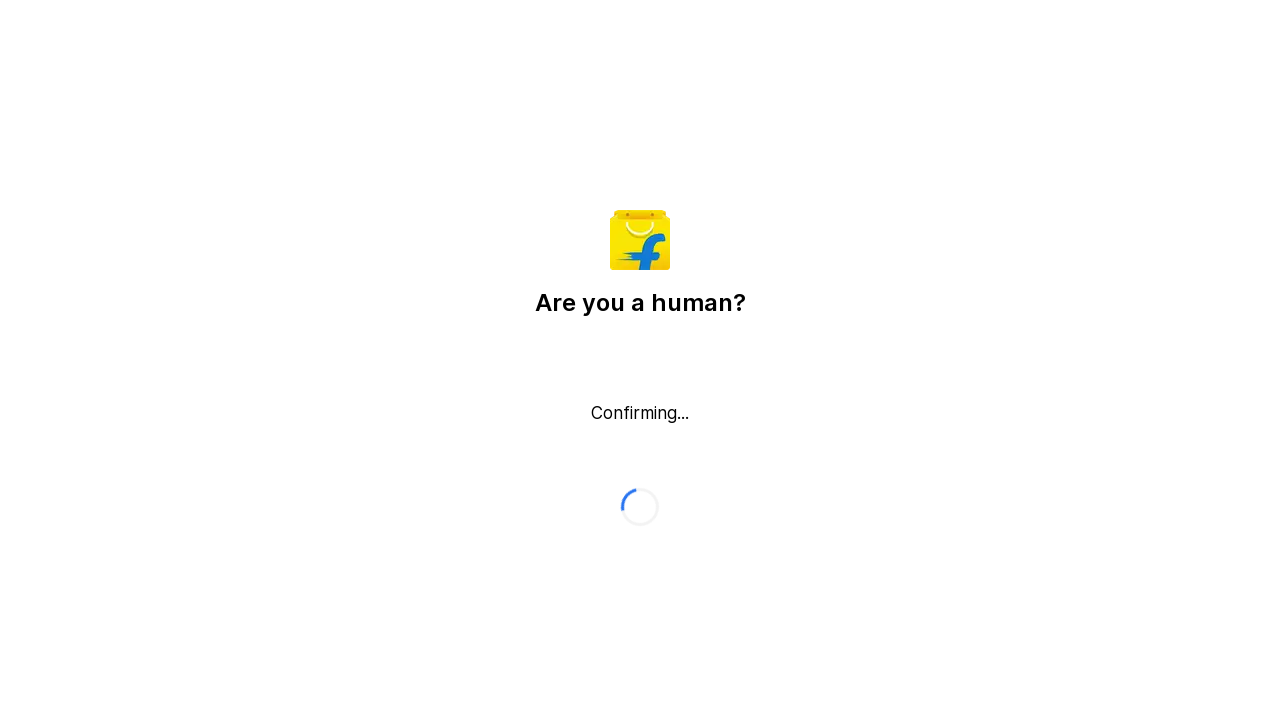

Retrieved page title from Flipkart homepage
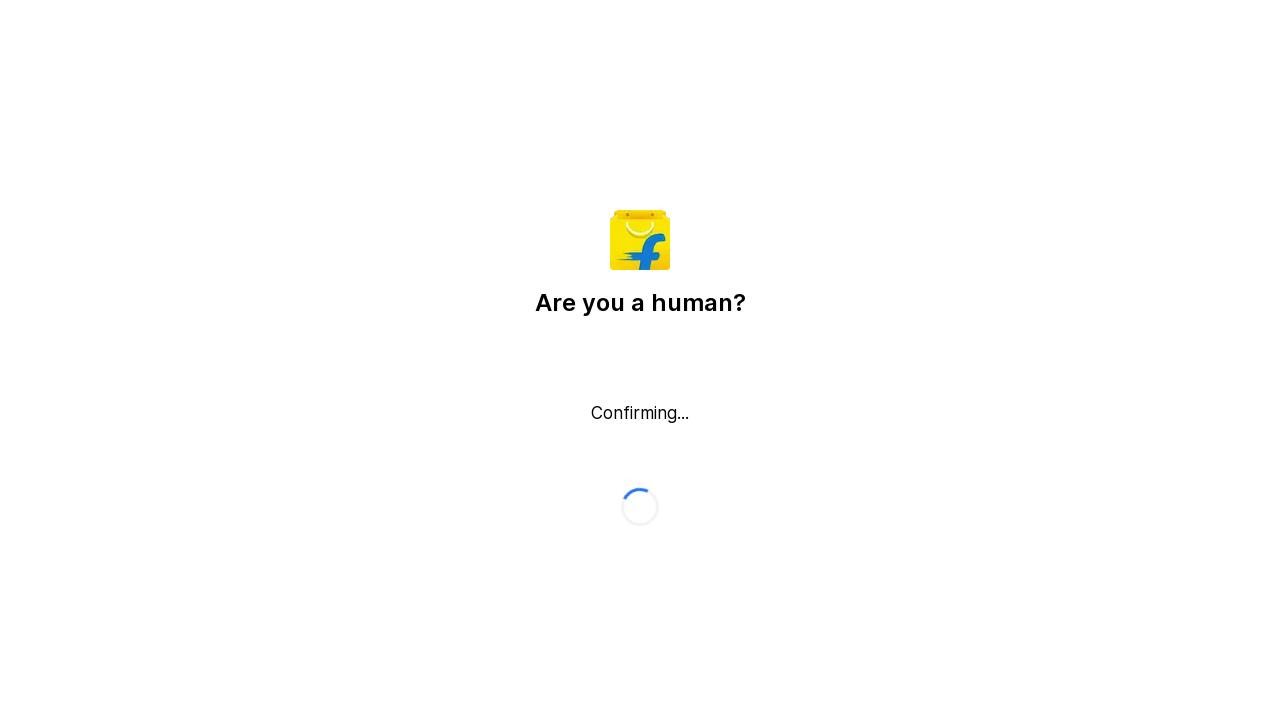

Page title does not match expected welcome page title
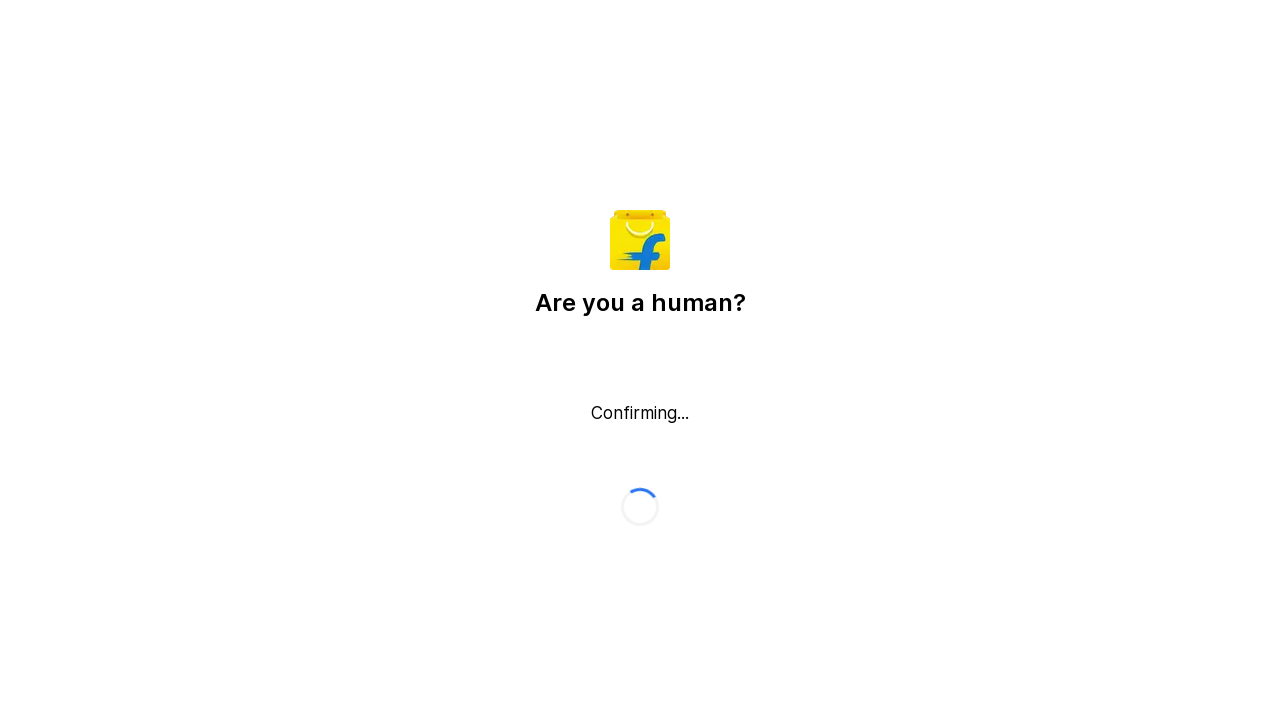

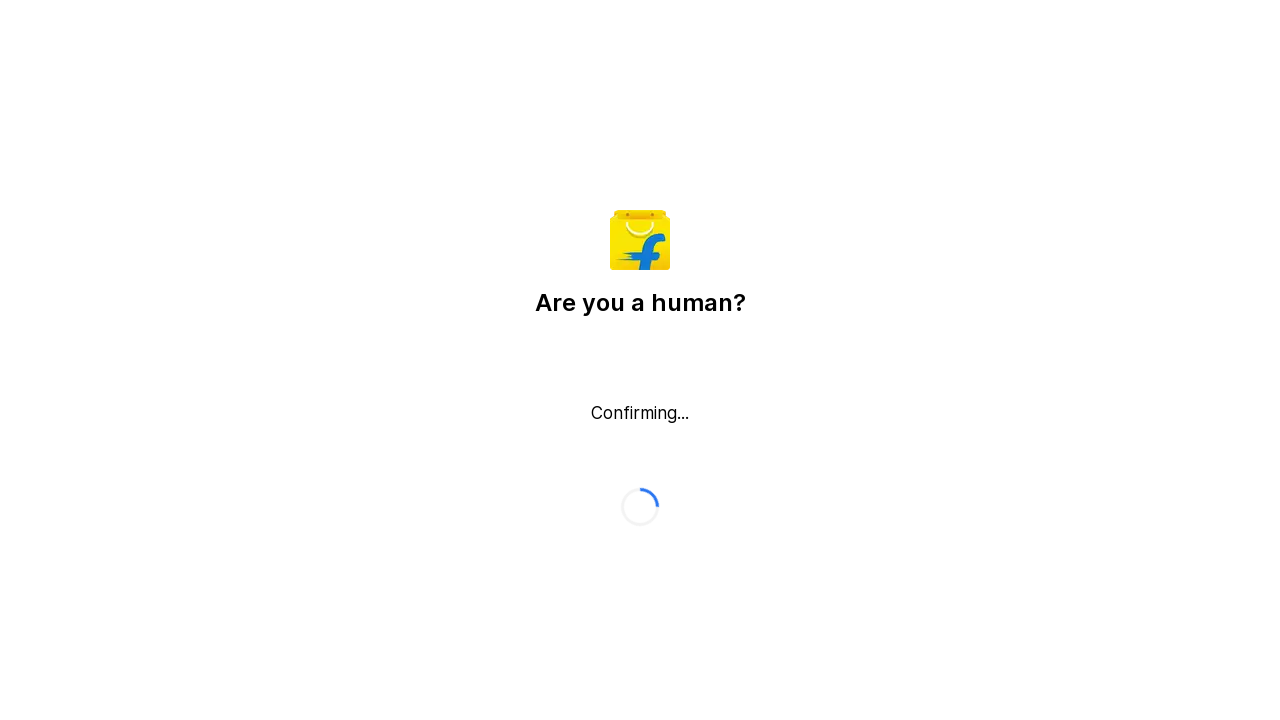